Navigates to the Selenium website and scrolls down to the News section using JavaScript scroll into view

Starting URL: https://www.selenium.dev/

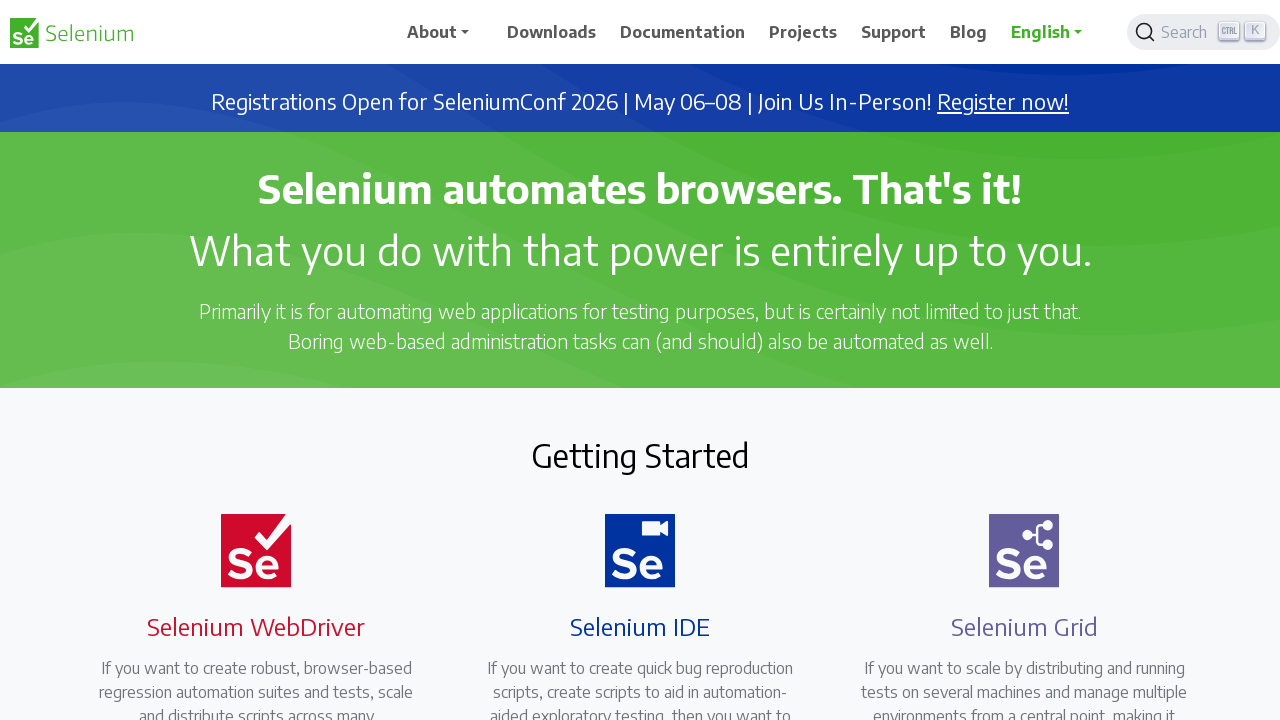

Navigated to Selenium website homepage
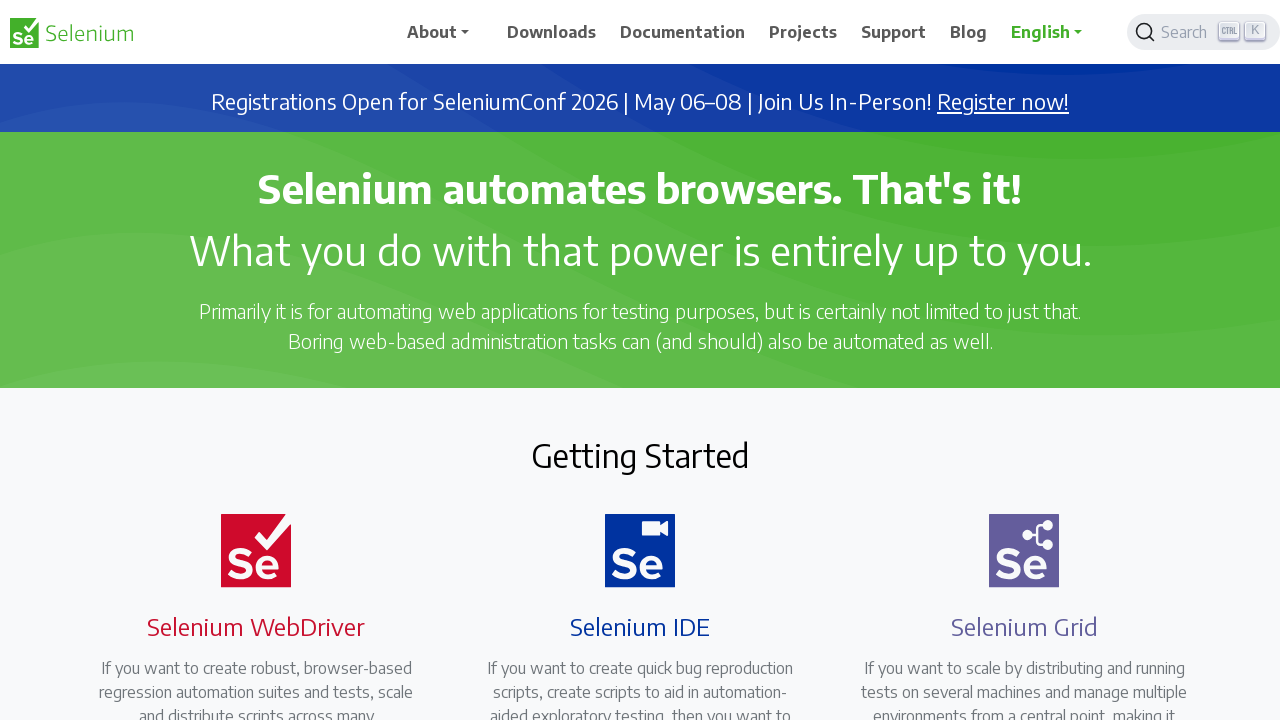

Located News section heading element
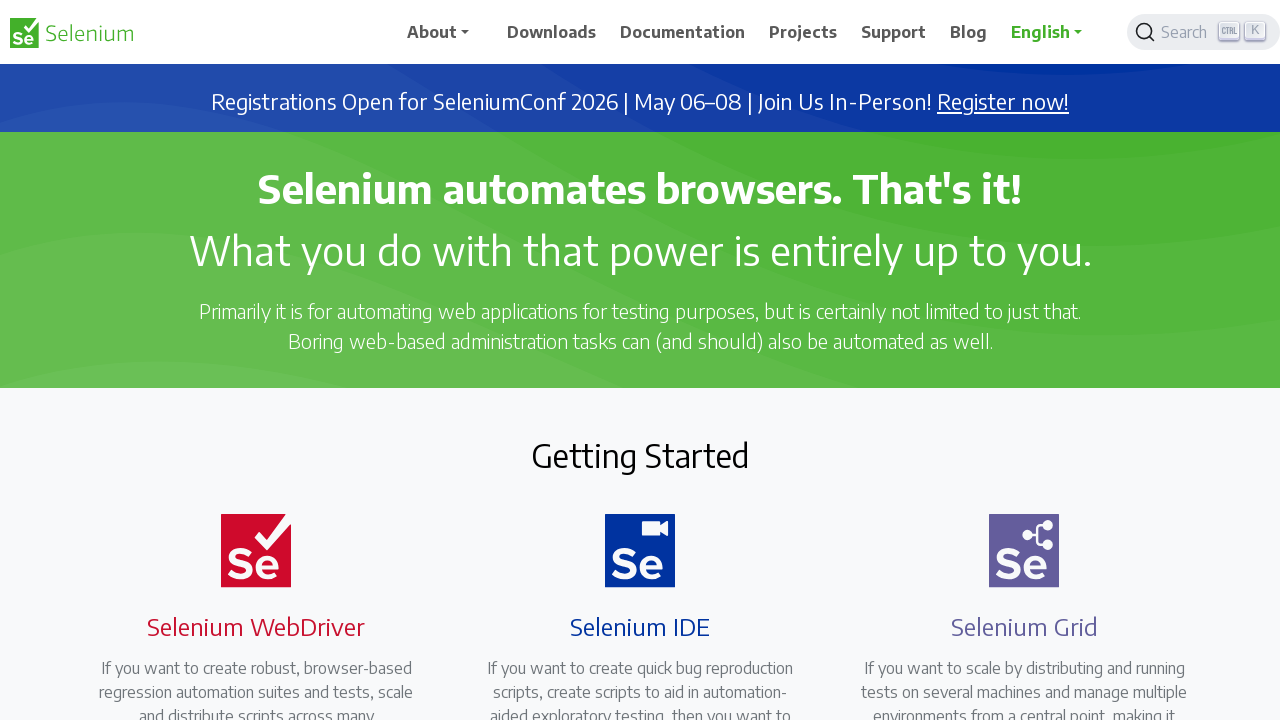

Scrolled down to News section using JavaScript scroll into view
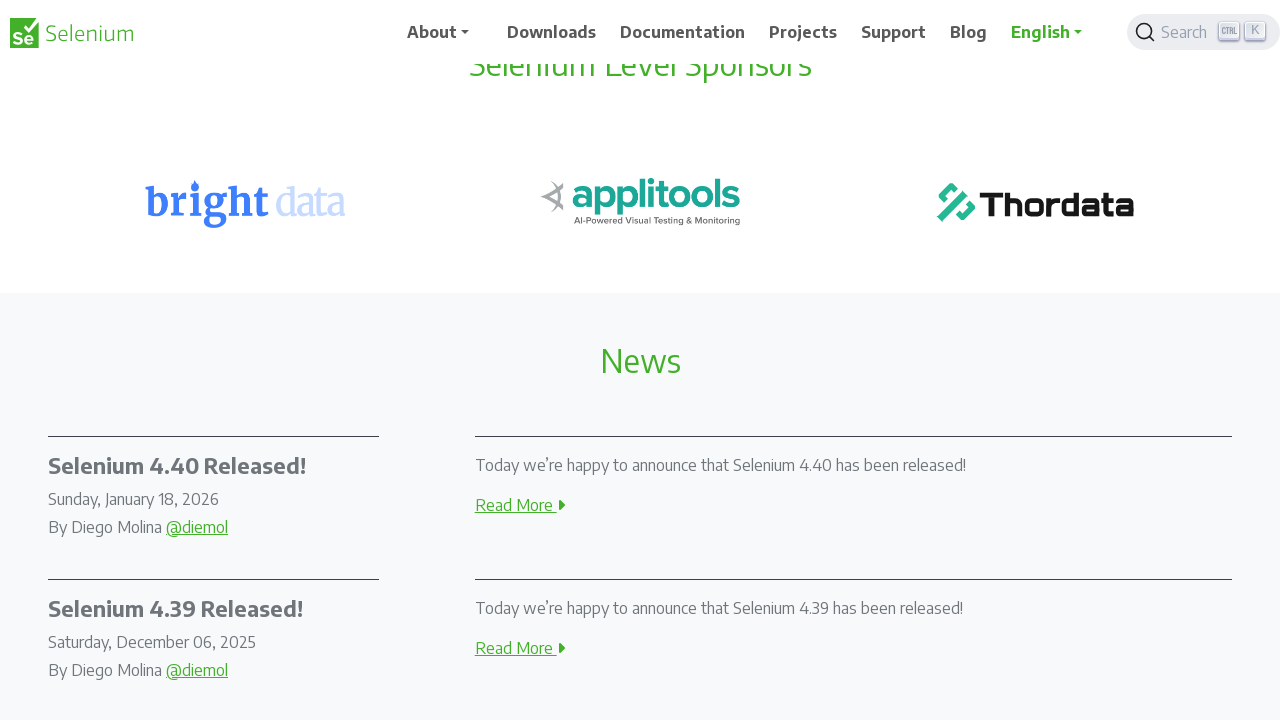

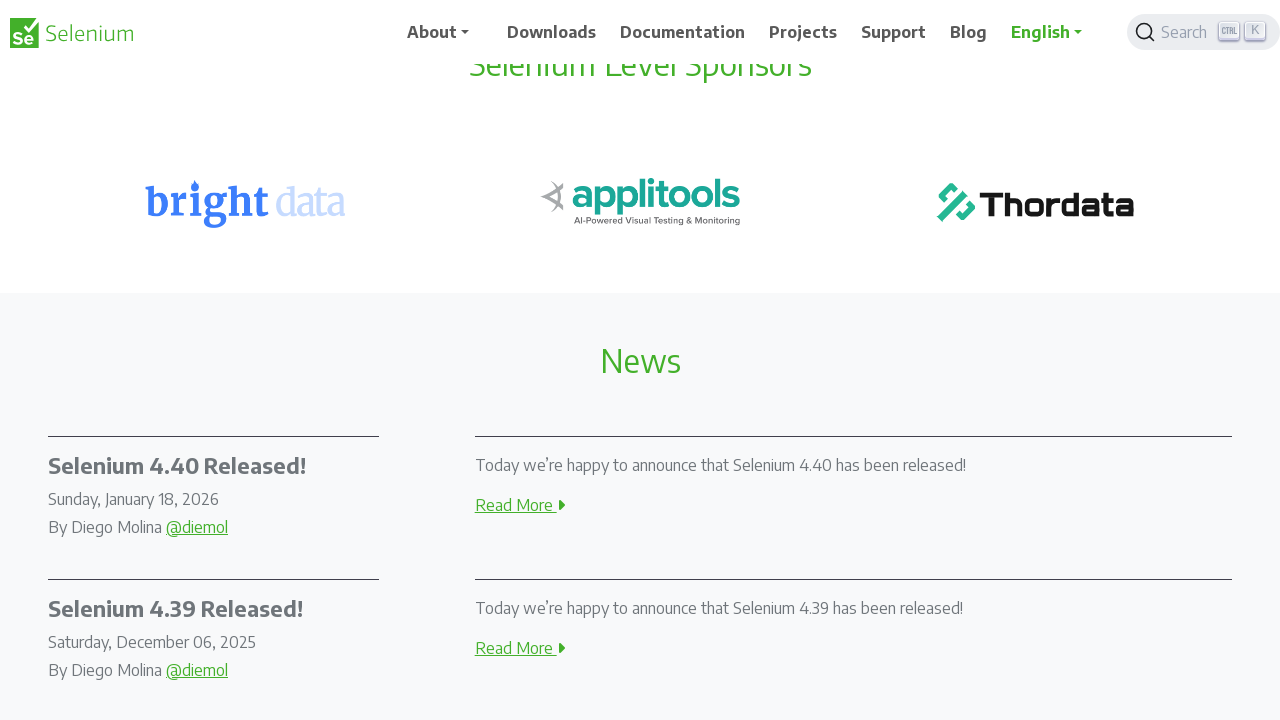